Tests navigation between different sections of the page by clicking on navigation links

Starting URL: https://automationdemo.vercel.app/

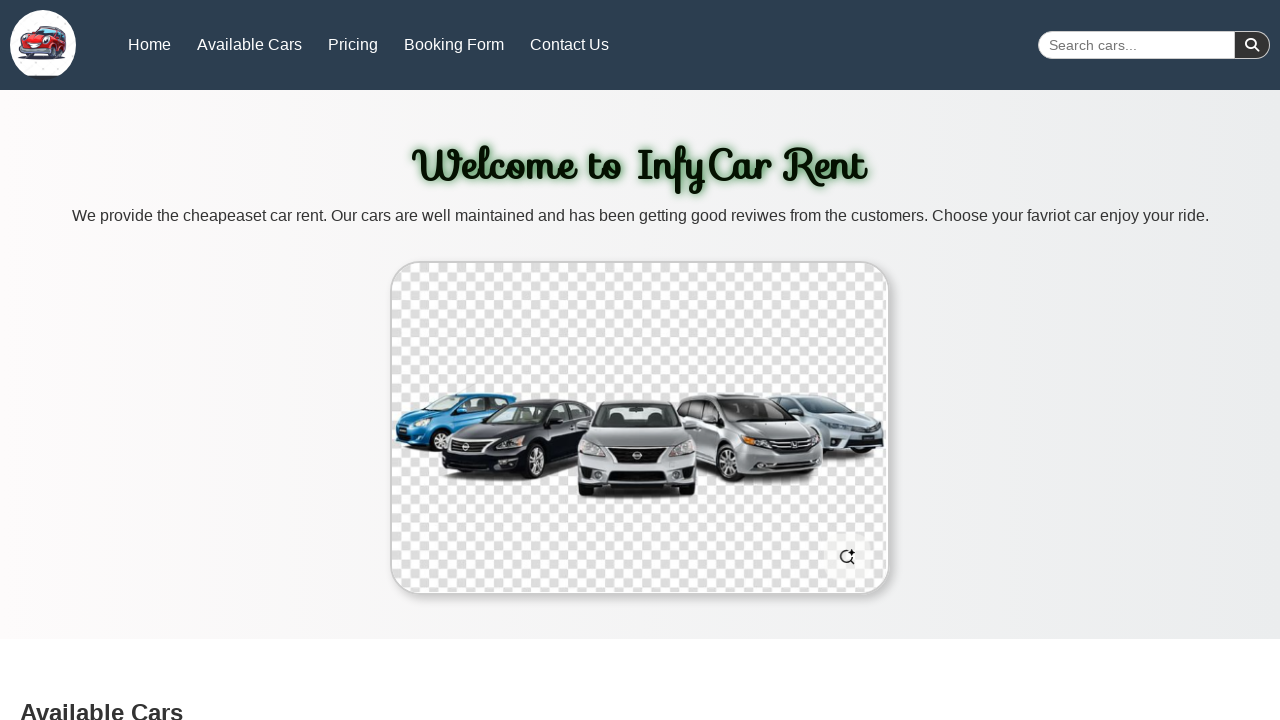

Clicked navigation link to cars section at (249, 44) on a[href="#cars"]
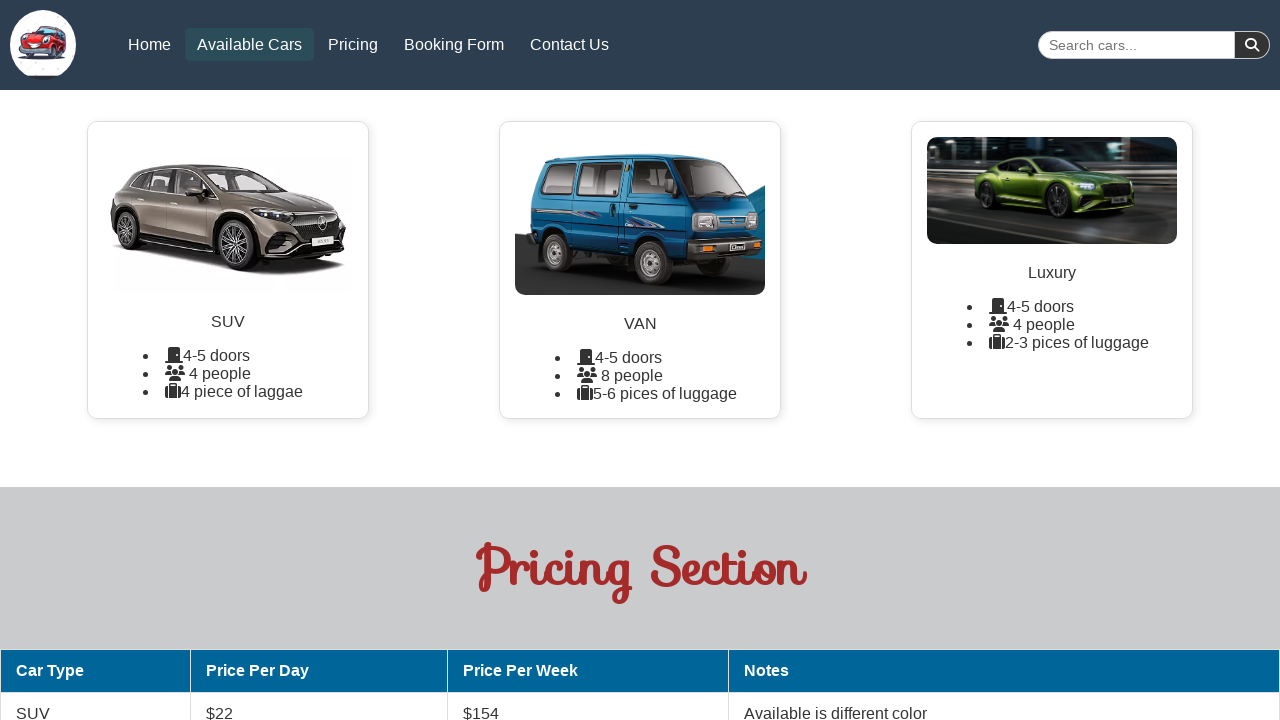

Waited 1000ms for cars section to load
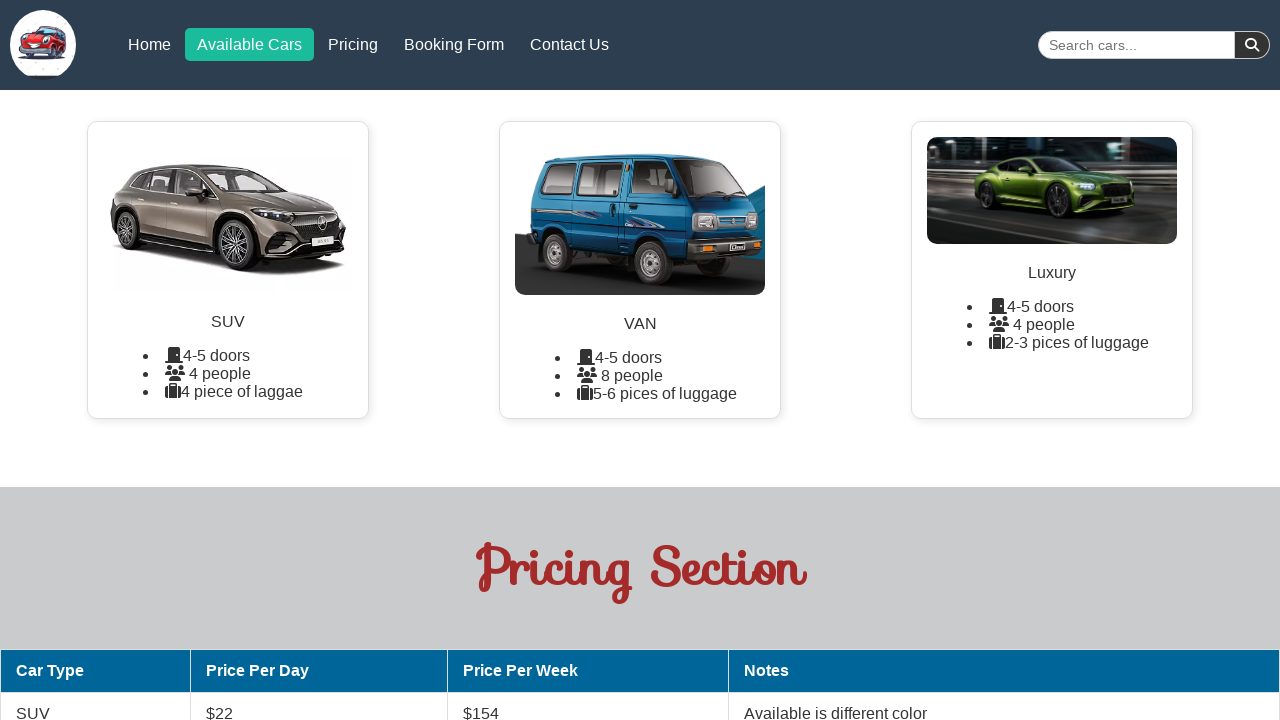

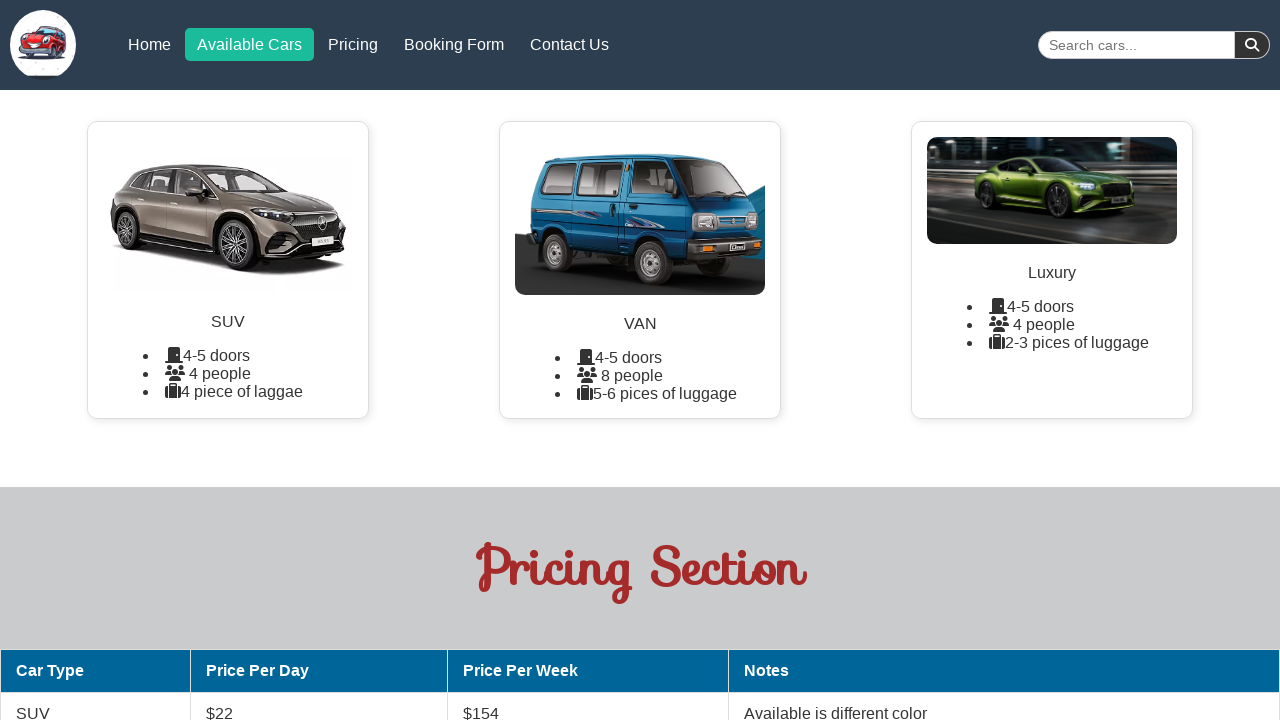